Tests selecting an option from a dropdown using Selenium's Select helper class equivalent, selecting by visible text and verifying the selection.

Starting URL: http://the-internet.herokuapp.com/dropdown

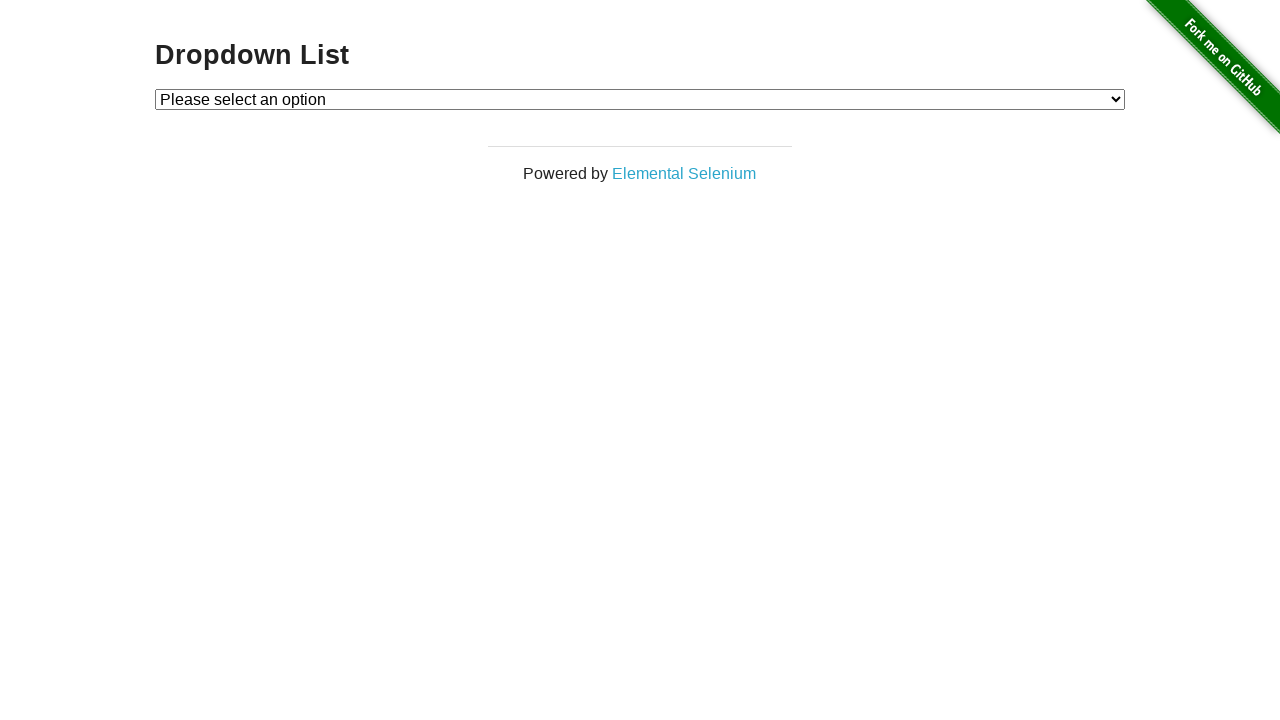

Selected 'Option 1' from dropdown by visible text on #dropdown
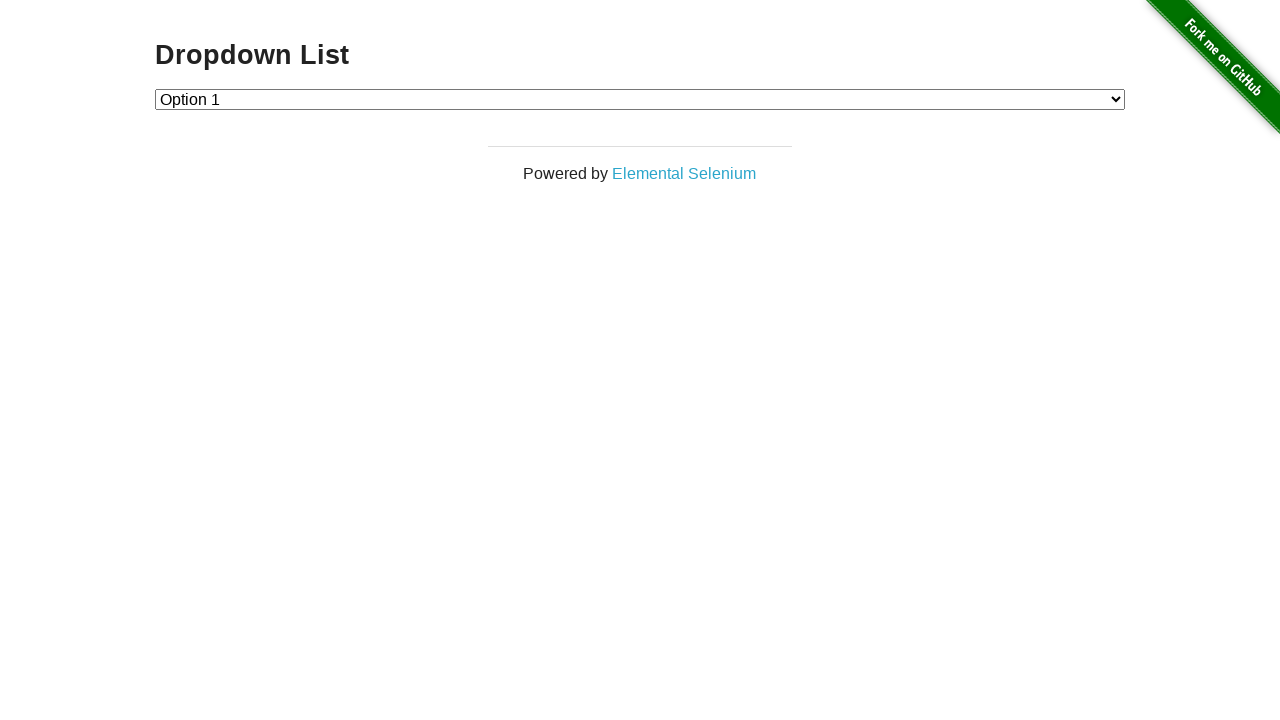

Retrieved text content of selected option
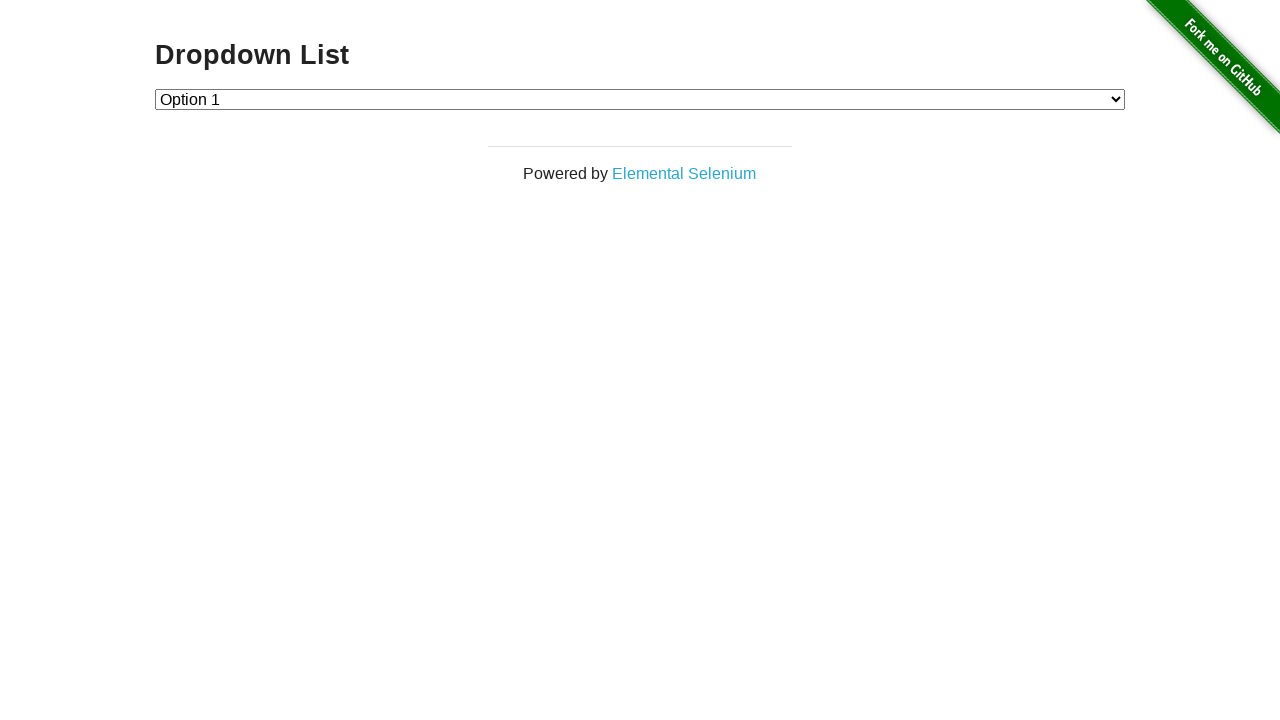

Verified that 'Option 1' is correctly selected
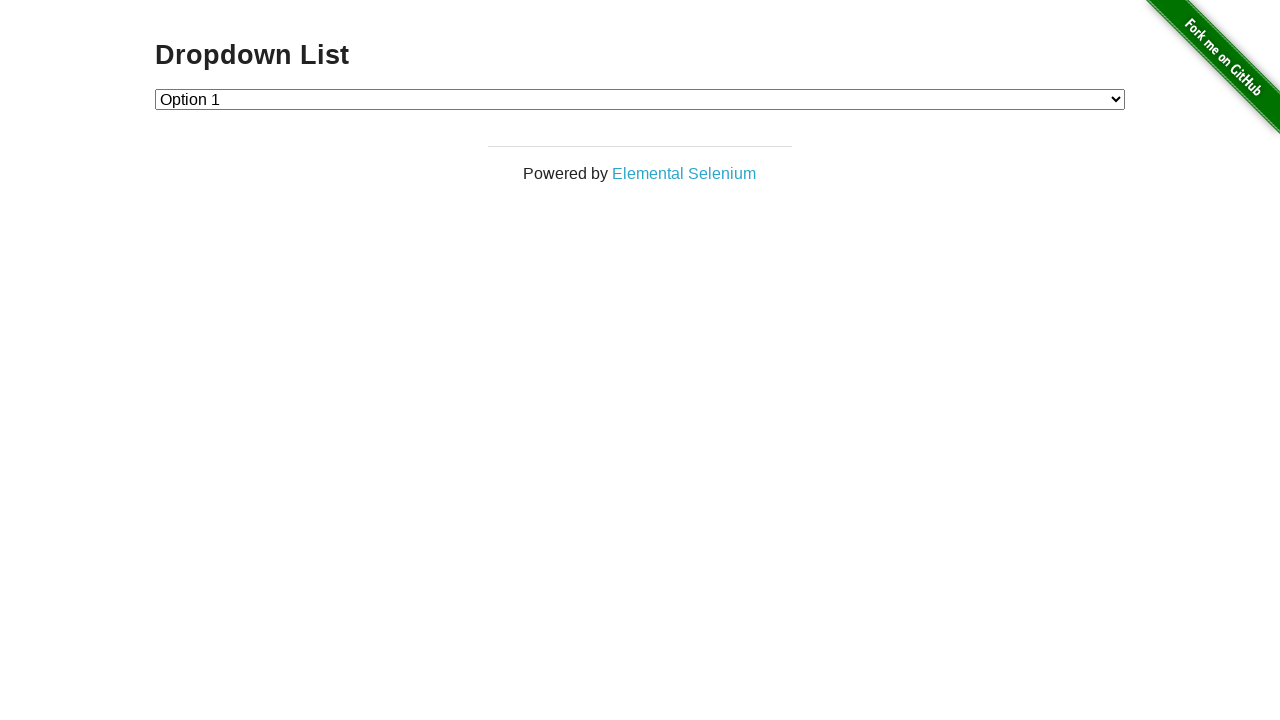

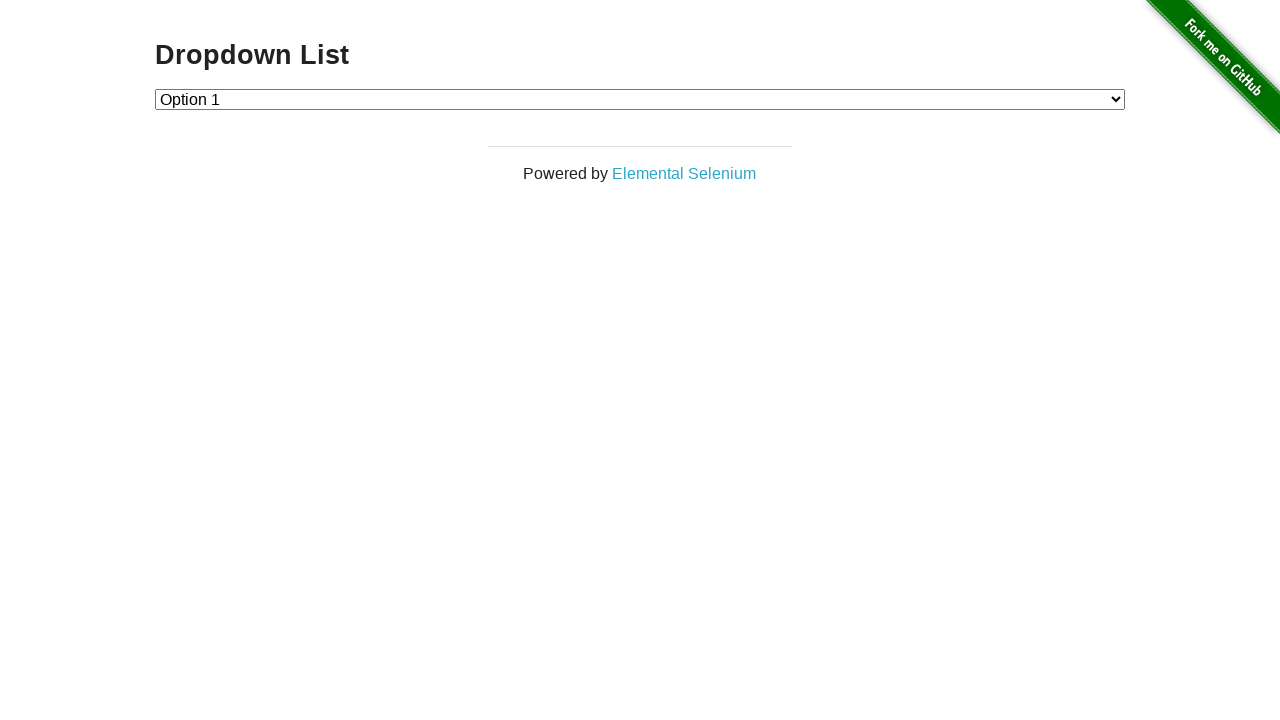